Tests browser forward button functionality by navigating forward after going back

Starting URL: https://selenium.dev/selenium/web/mouse_interaction.html

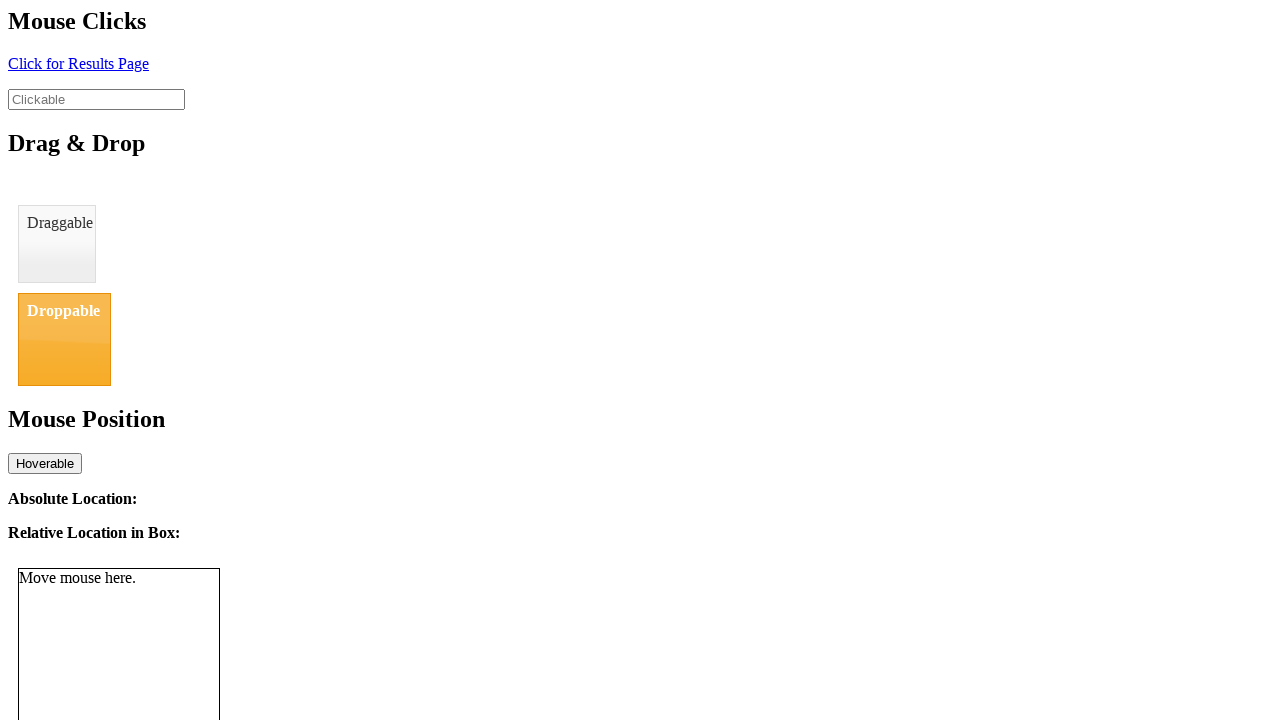

Clicked #click element to navigate to result page at (78, 63) on #click
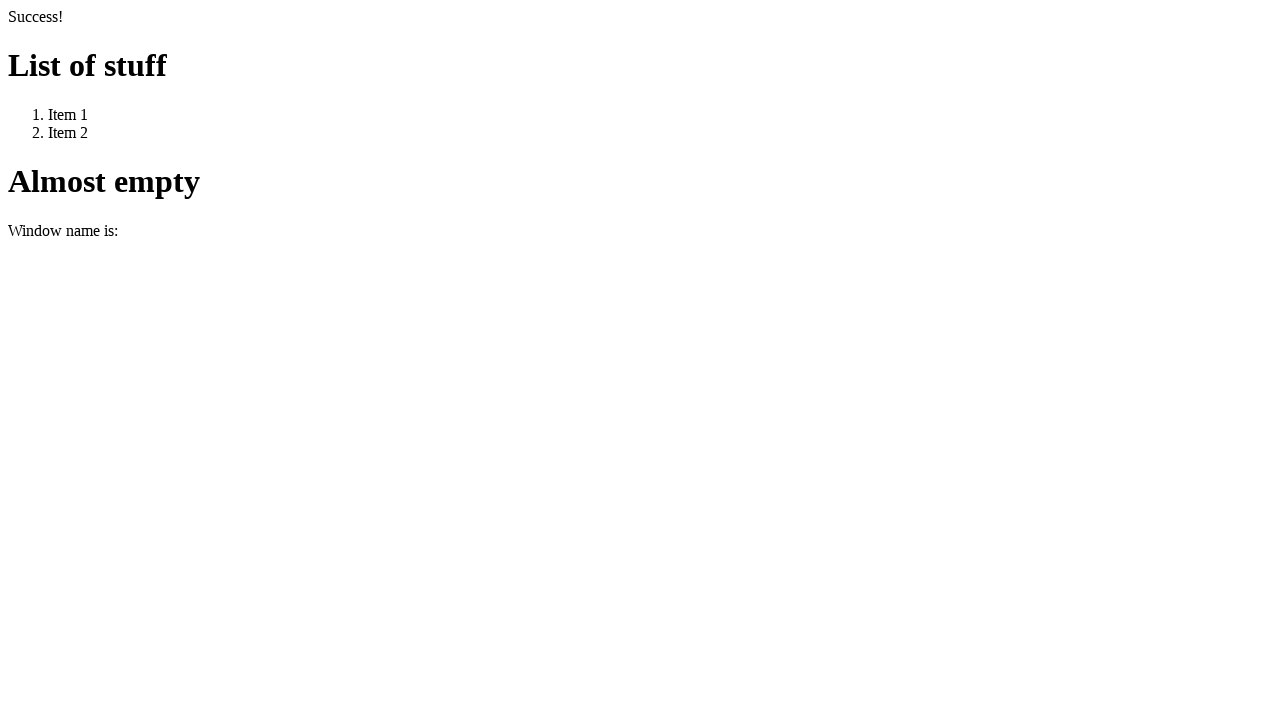

Navigated to result page successfully
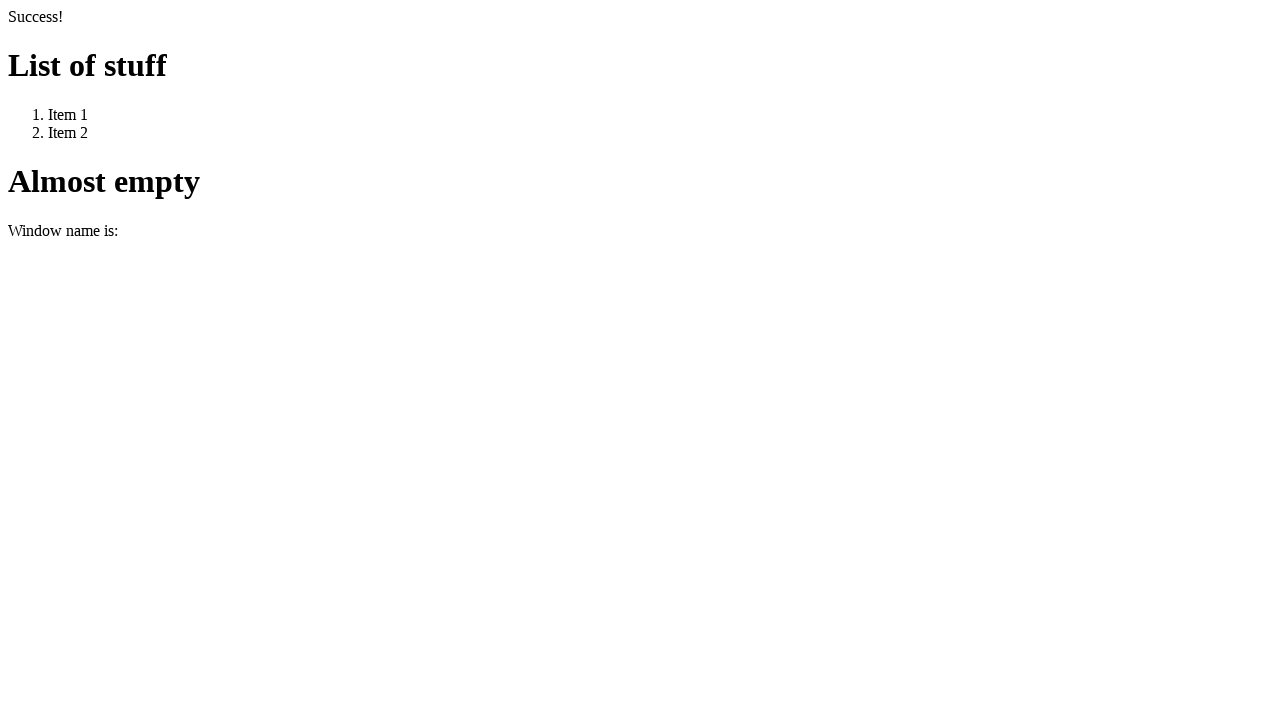

Clicked browser back button
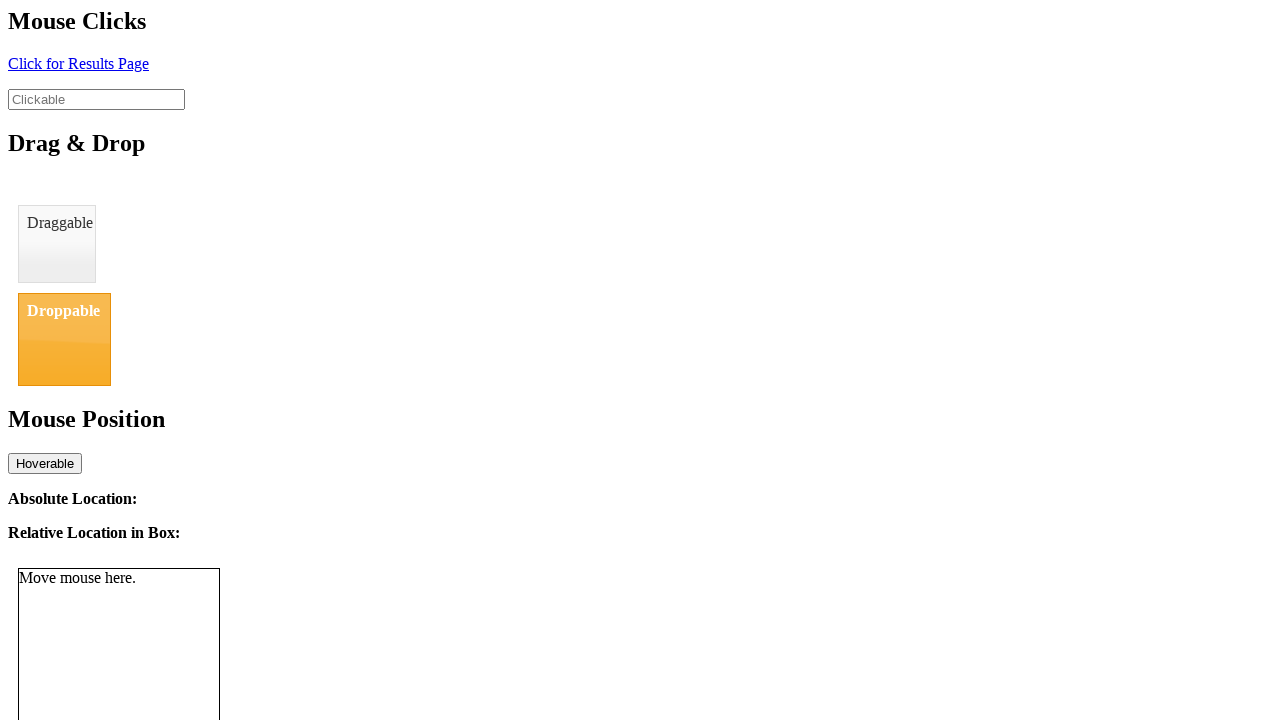

Returned to original mouse_interaction.html page
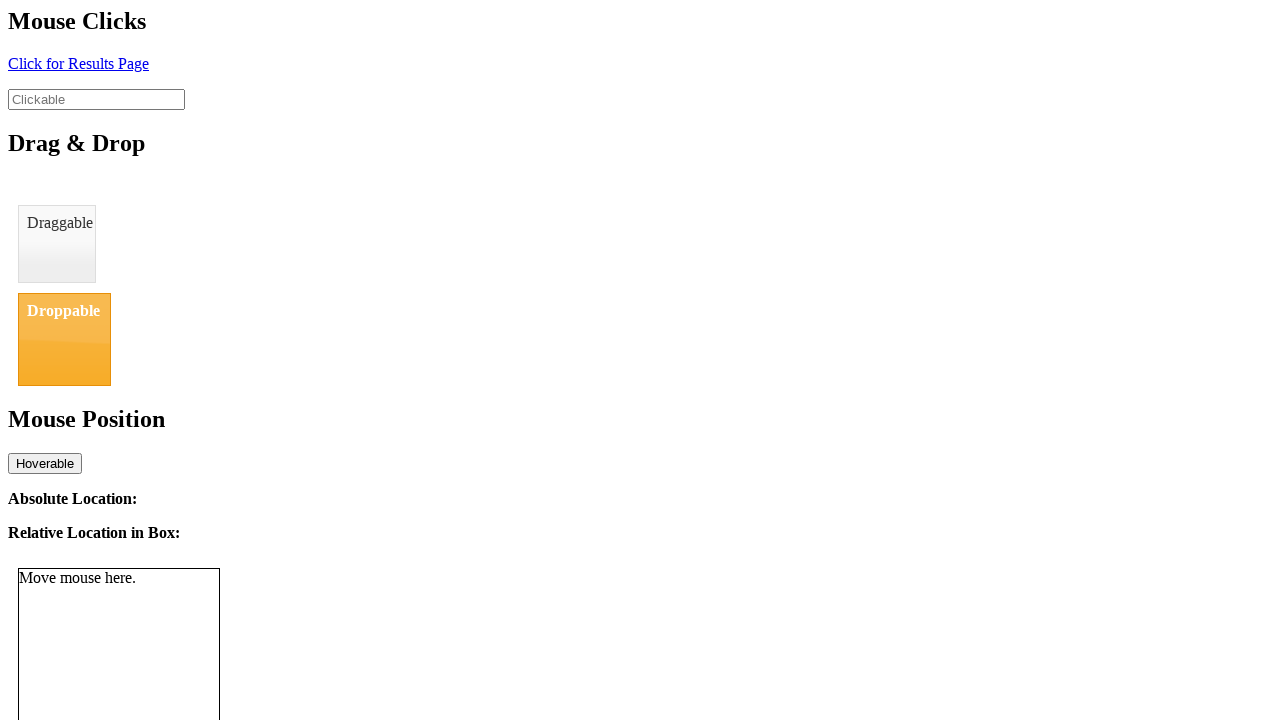

Clicked browser forward button
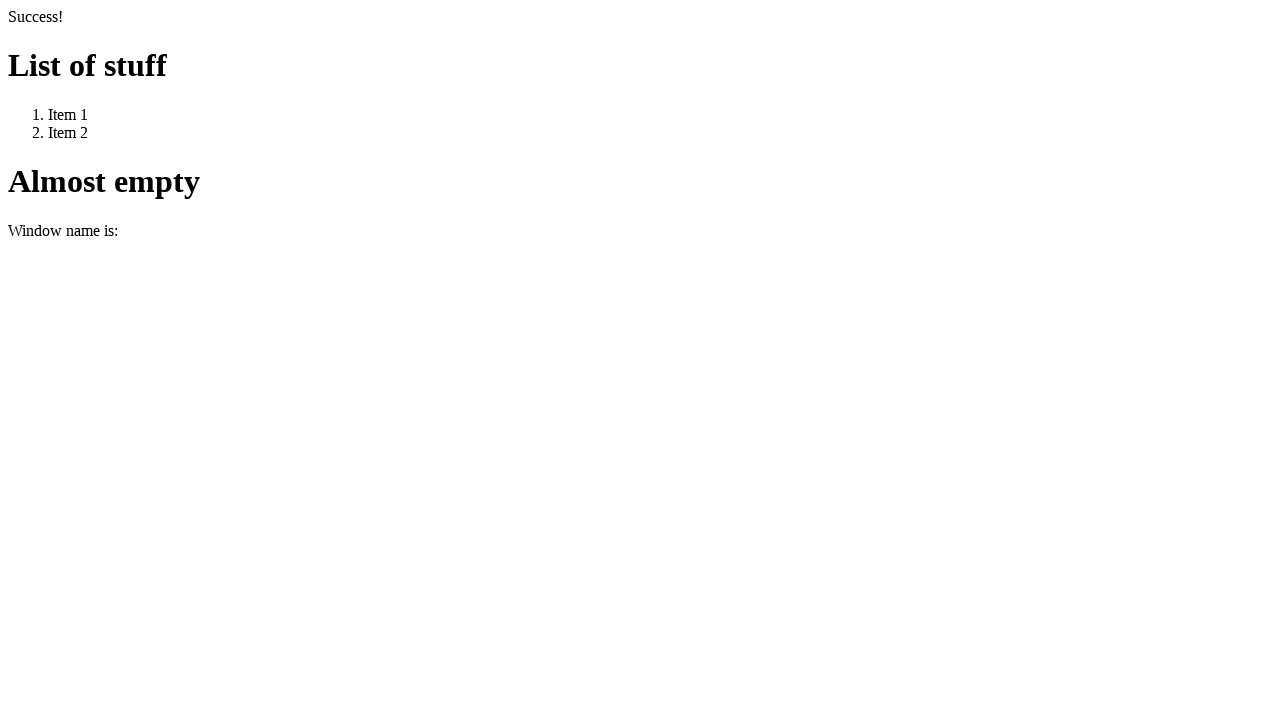

Navigated forward to result page successfully
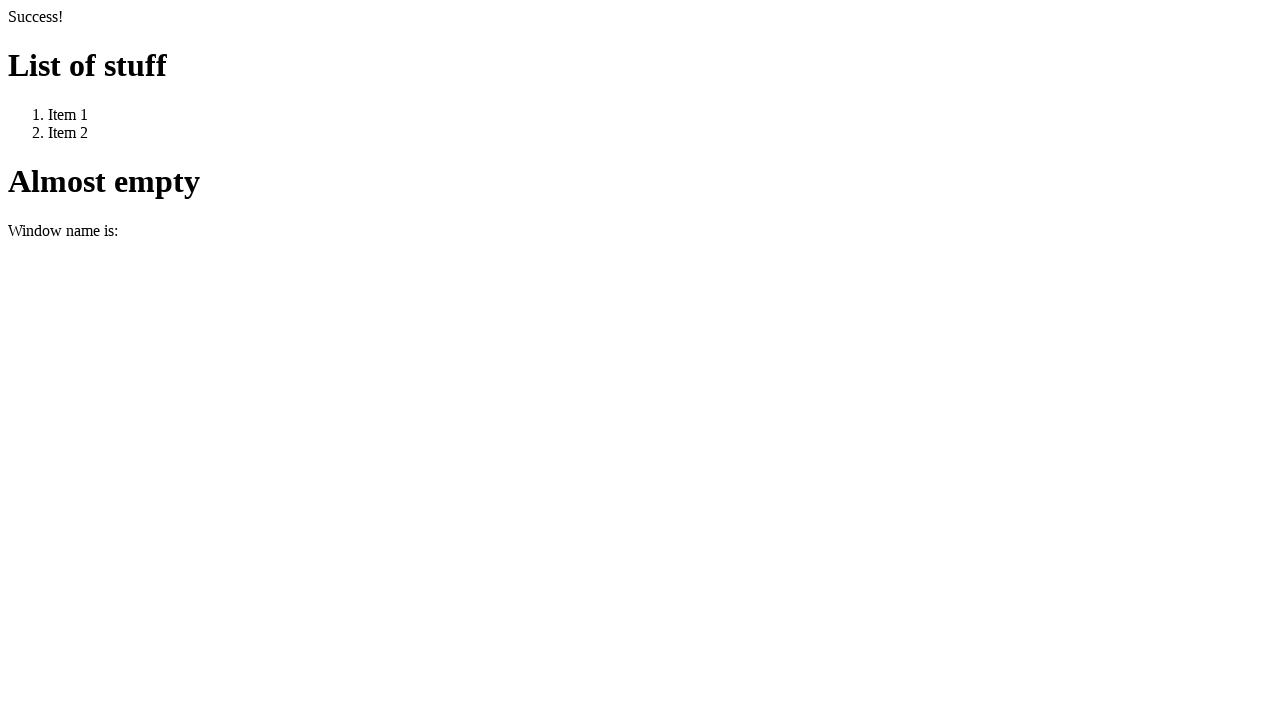

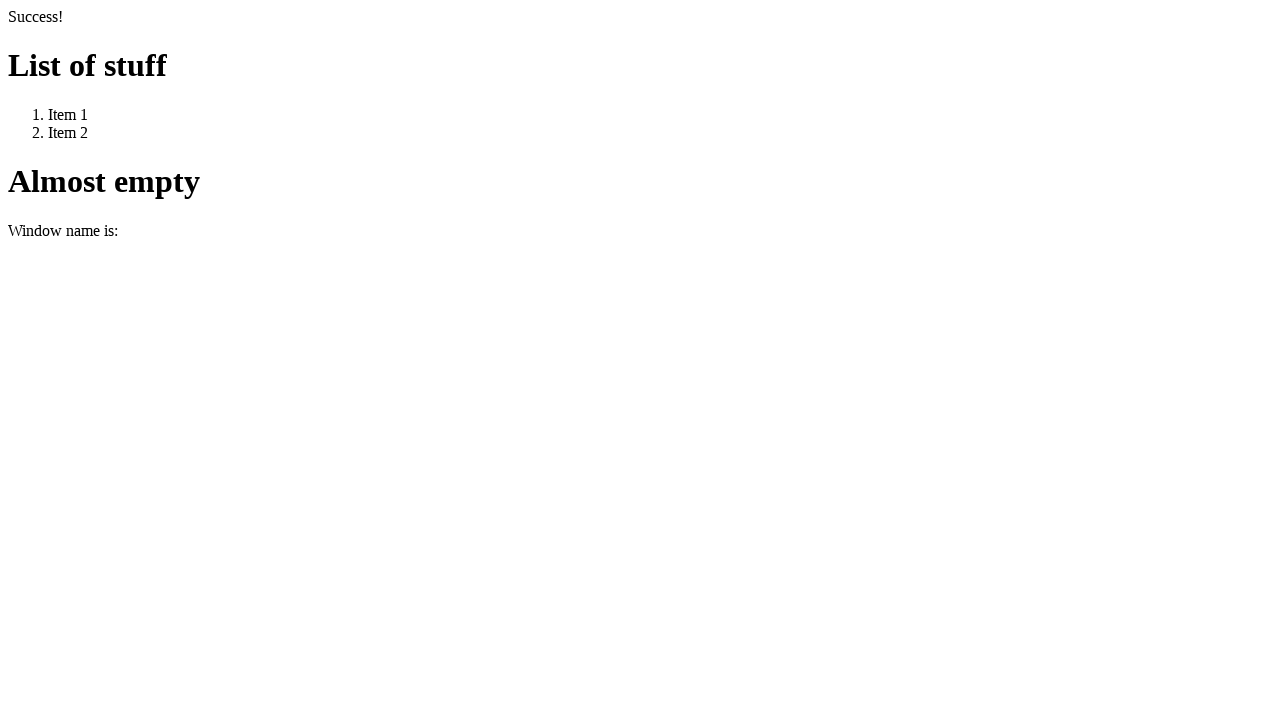